Tests checkbox functionality by navigating to a checkboxes page and verifying the state of checkboxes using both attribute lookup and isSelected methods

Starting URL: http://the-internet.herokuapp.com/checkboxes

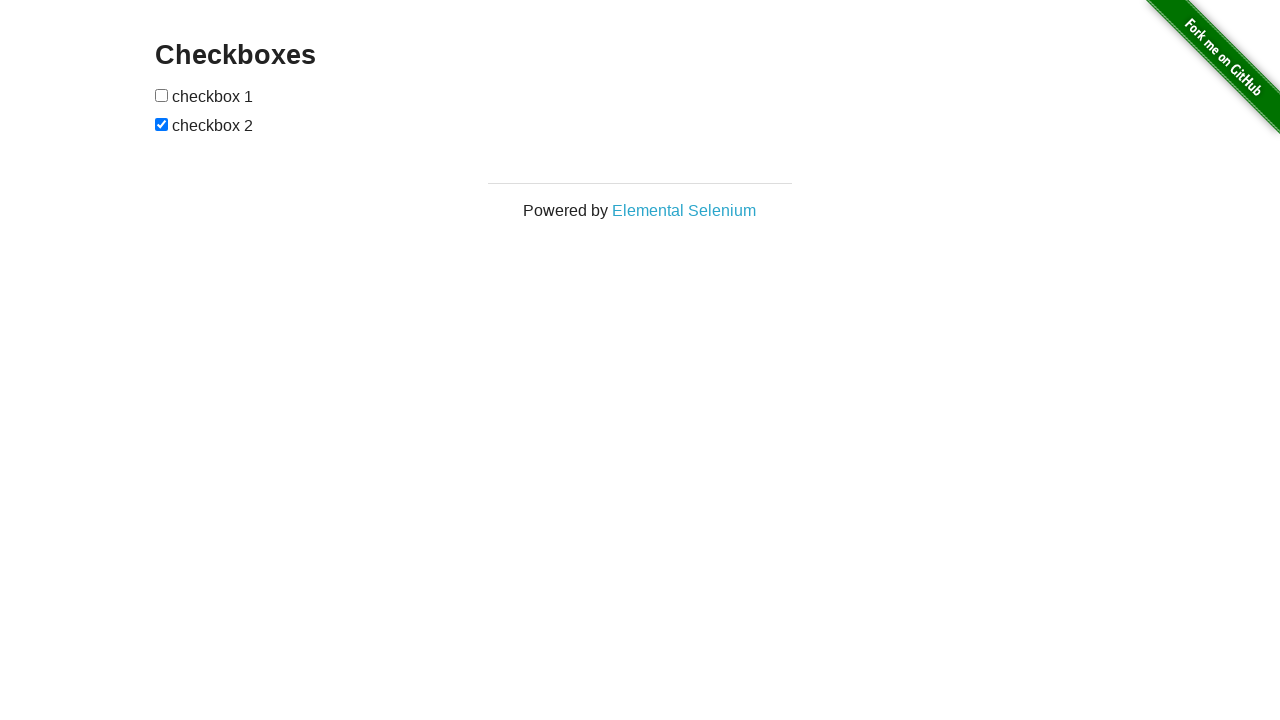

Waited for checkboxes to be present on the page
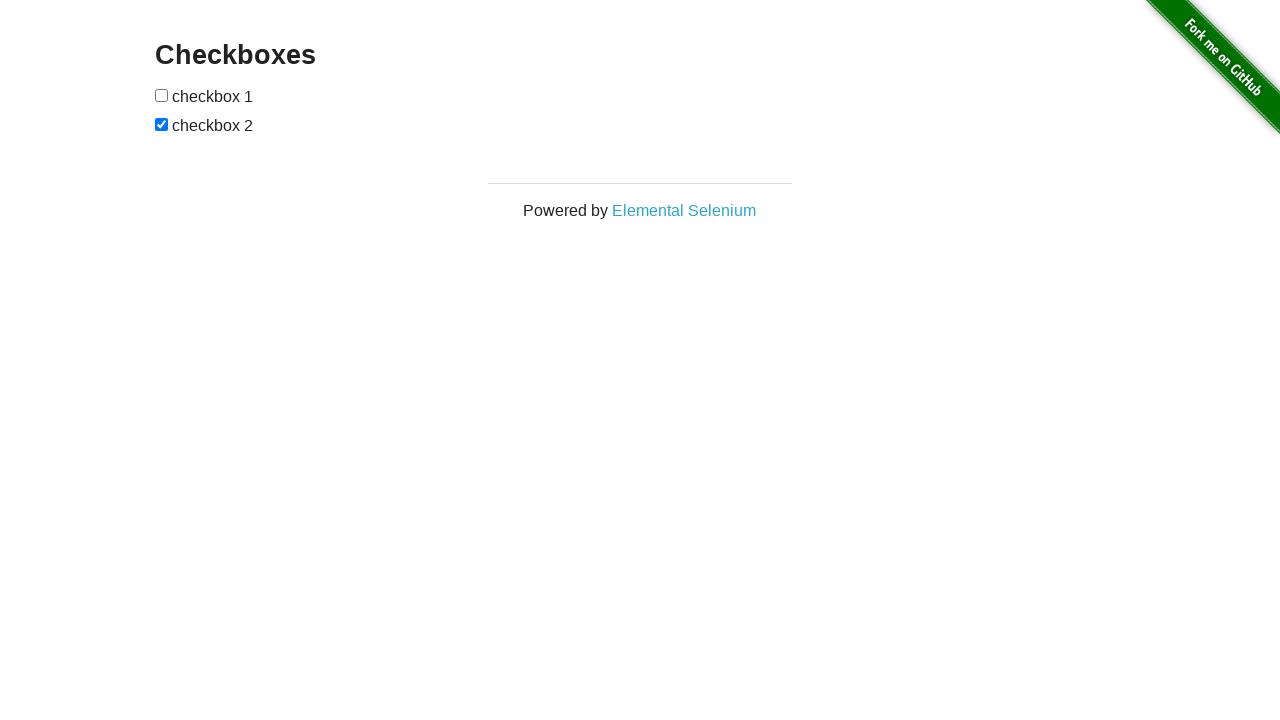

Located all checkboxes on the page
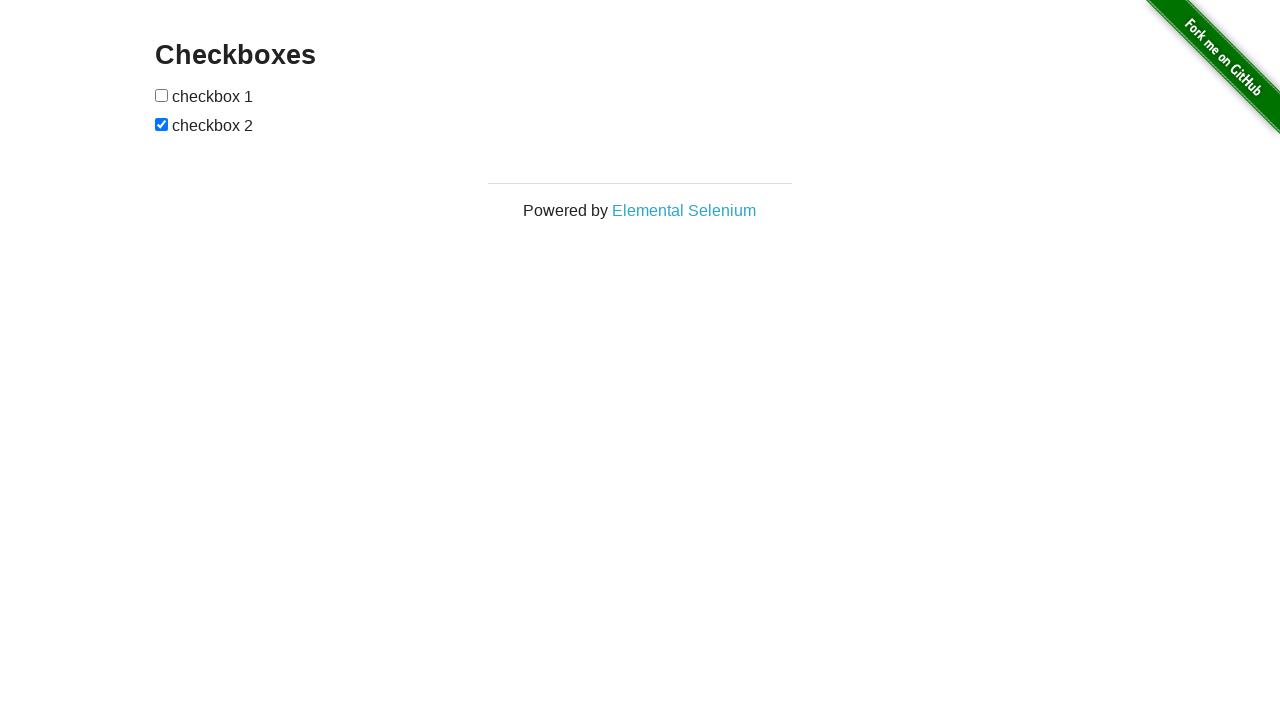

Retrieved the last checkbox element
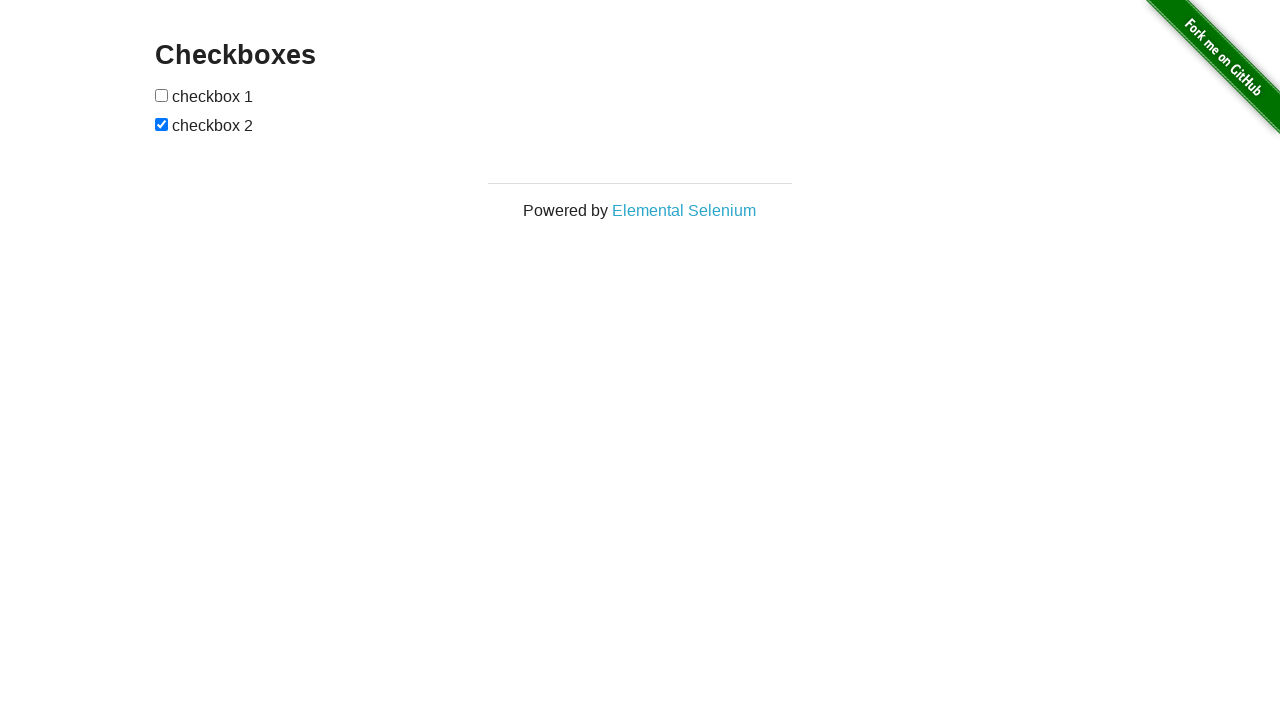

Verified that the last checkbox is checked on page load
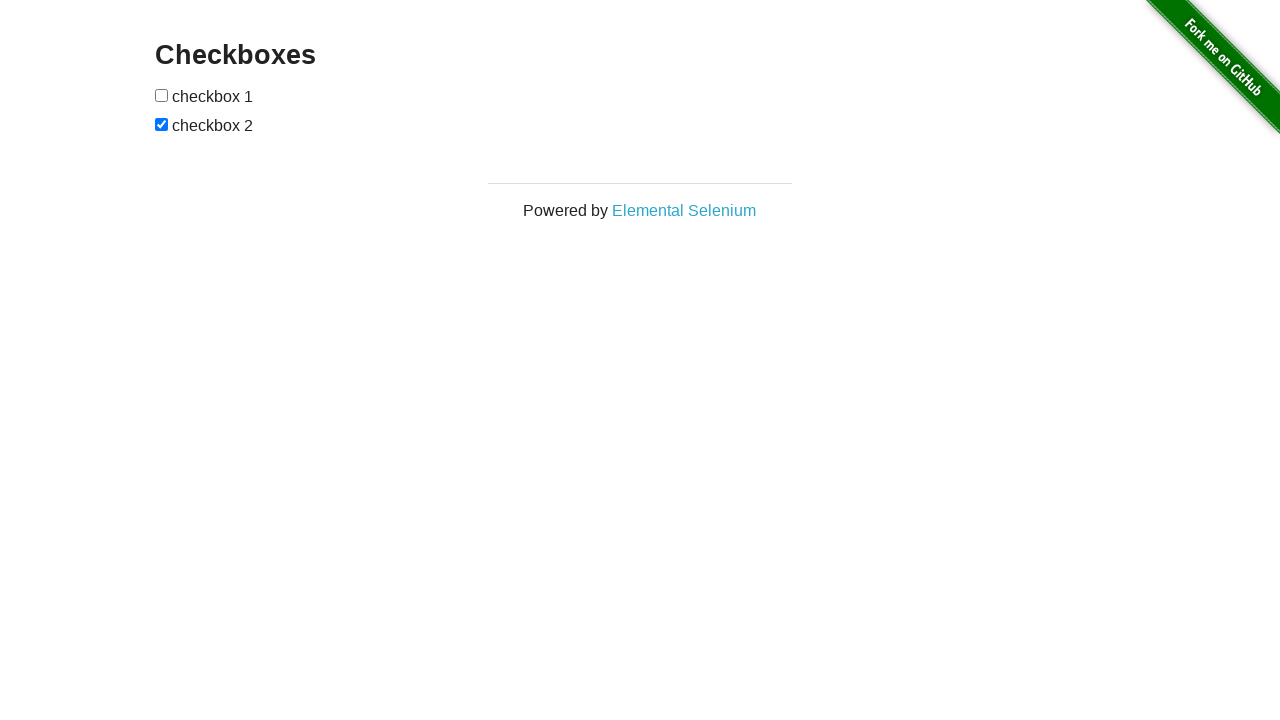

Retrieved the first checkbox element
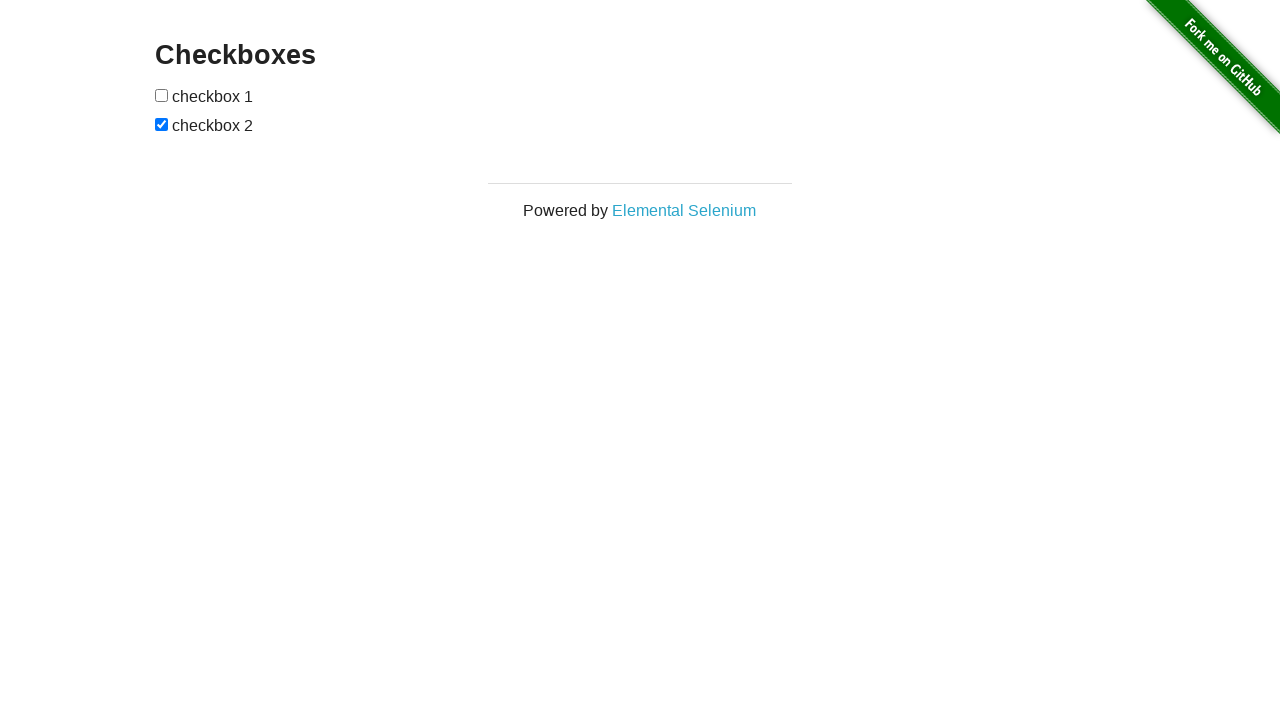

Verified that the first checkbox is not checked on page load
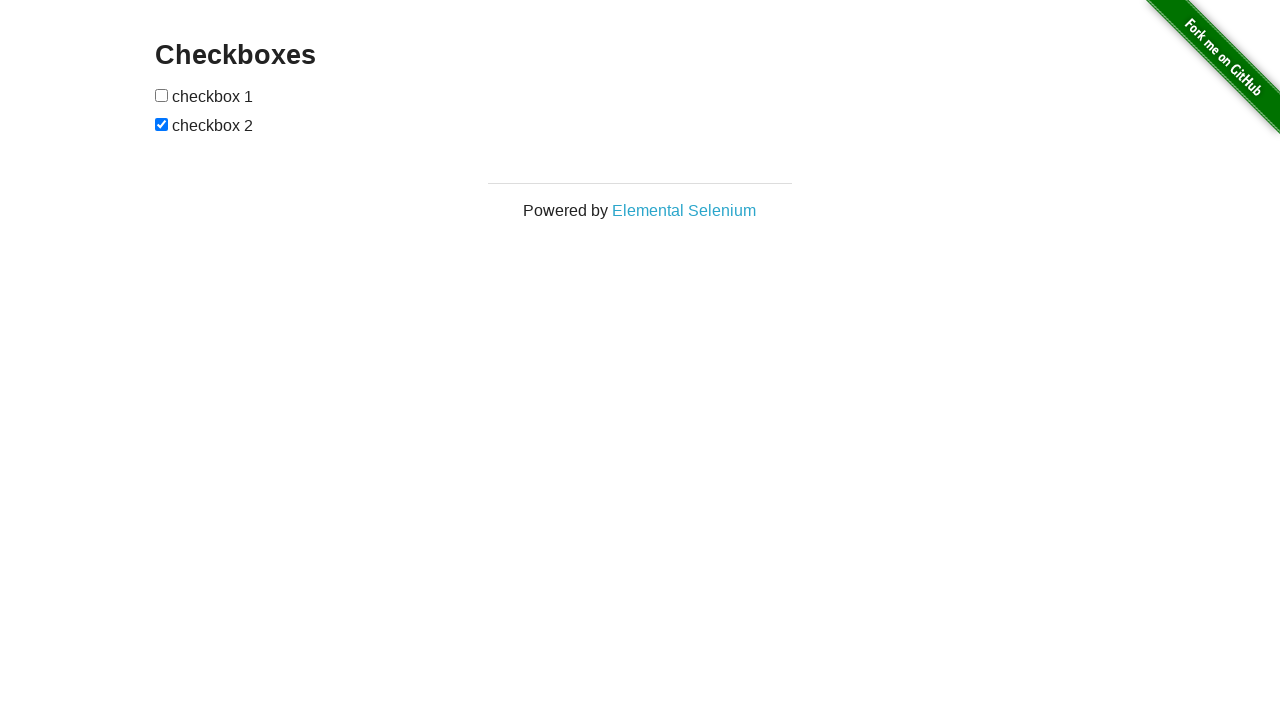

Clicked on the first checkbox to check it at (162, 95) on input[type="checkbox"] >> nth=0
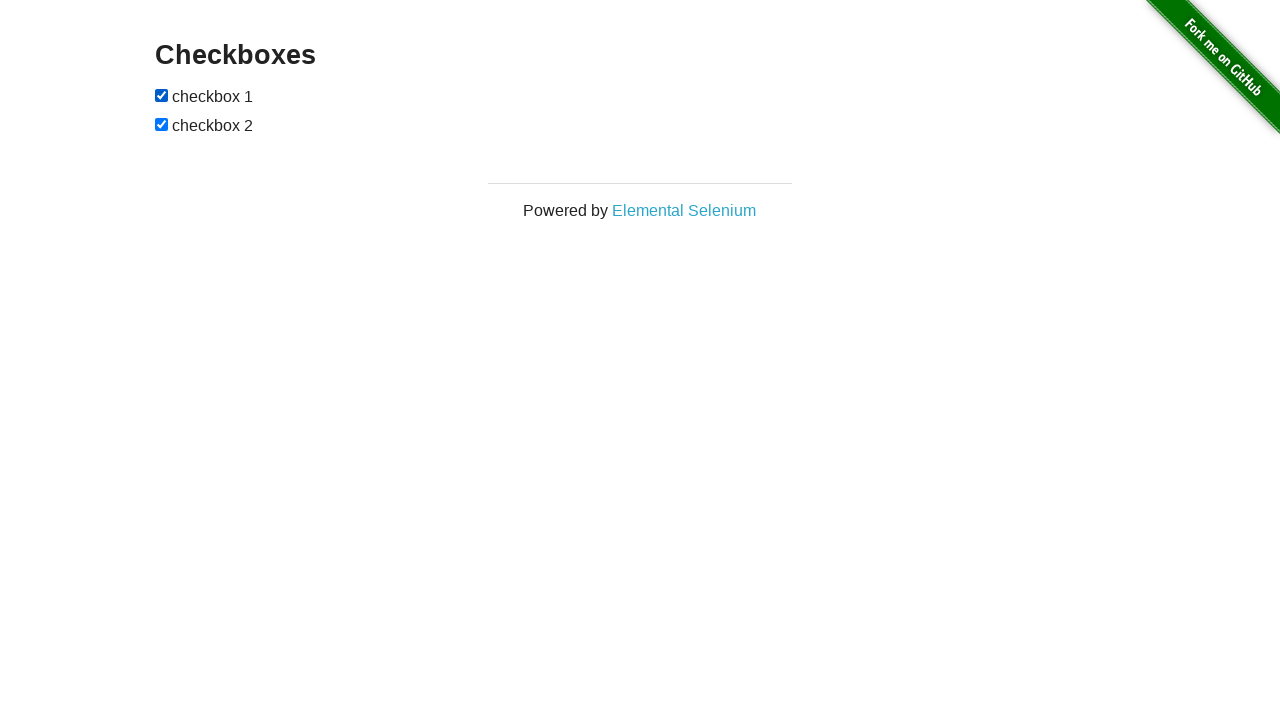

Verified that the first checkbox is now checked after clicking
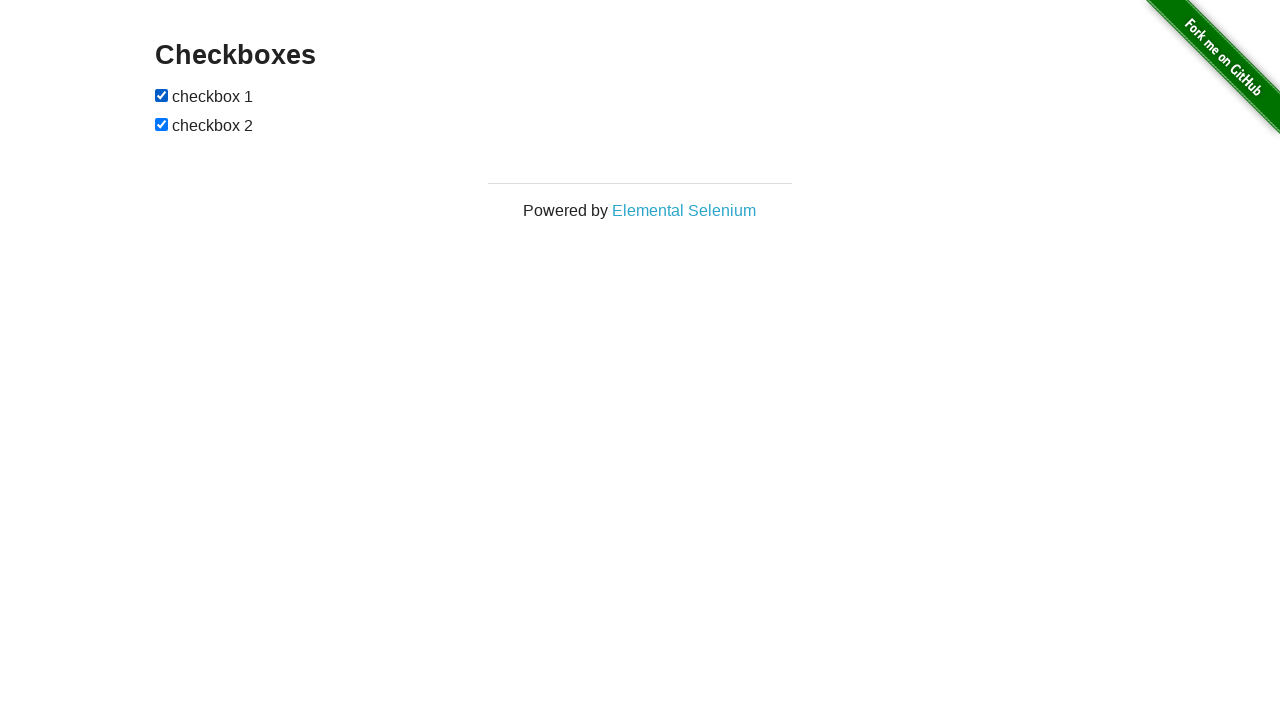

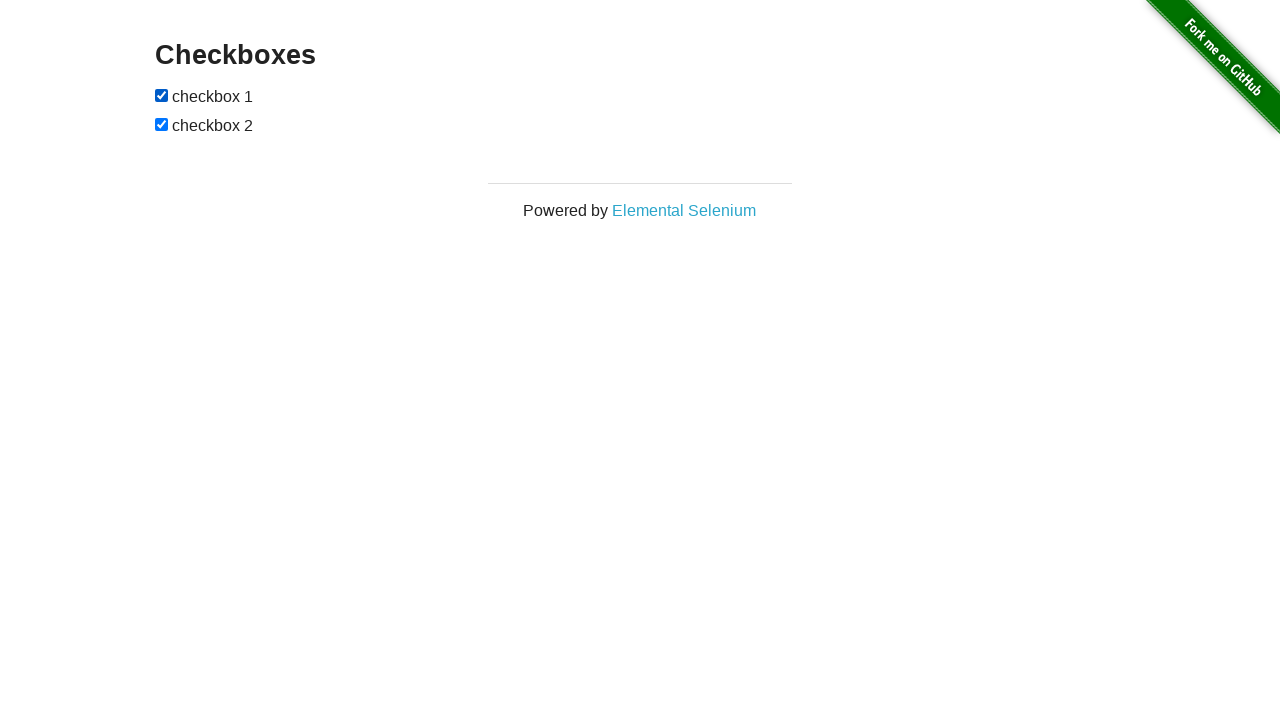